Tests responsive design by setting different viewport sizes (desktop, tablet, mobile) and verifying page content is displayed at each size.

Starting URL: https://example.com

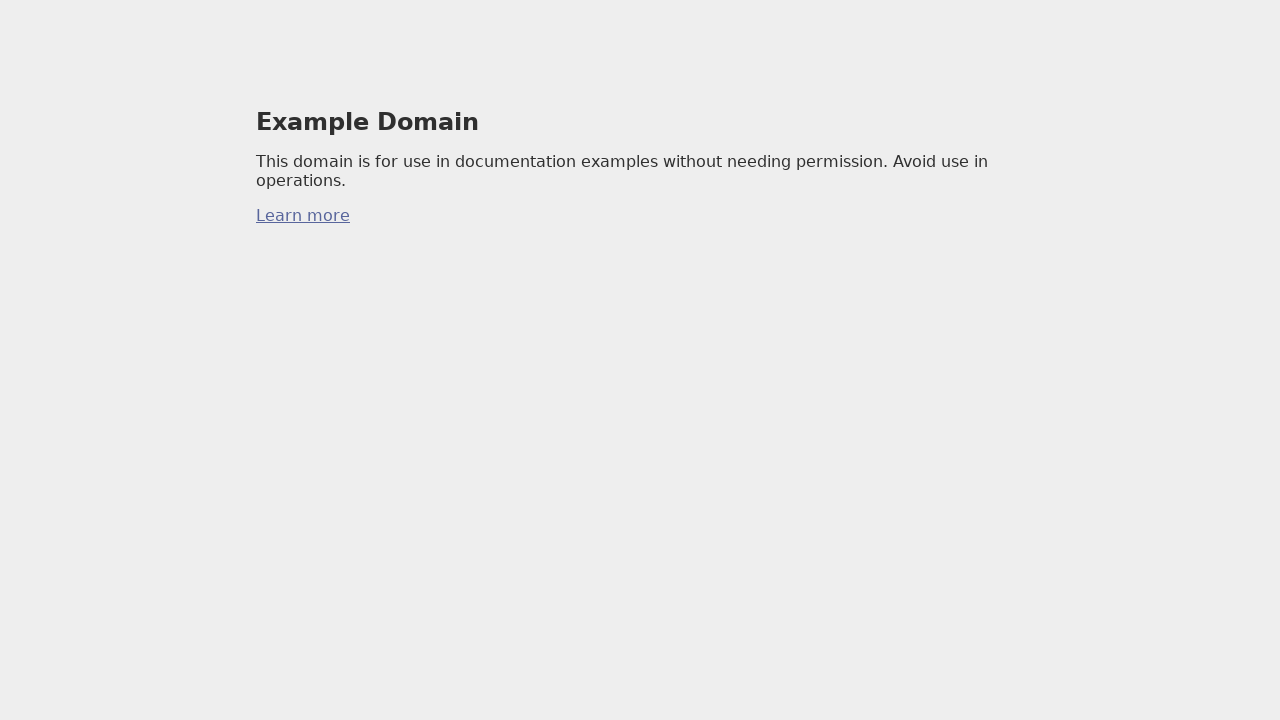

Set viewport to desktop (1920x1080)
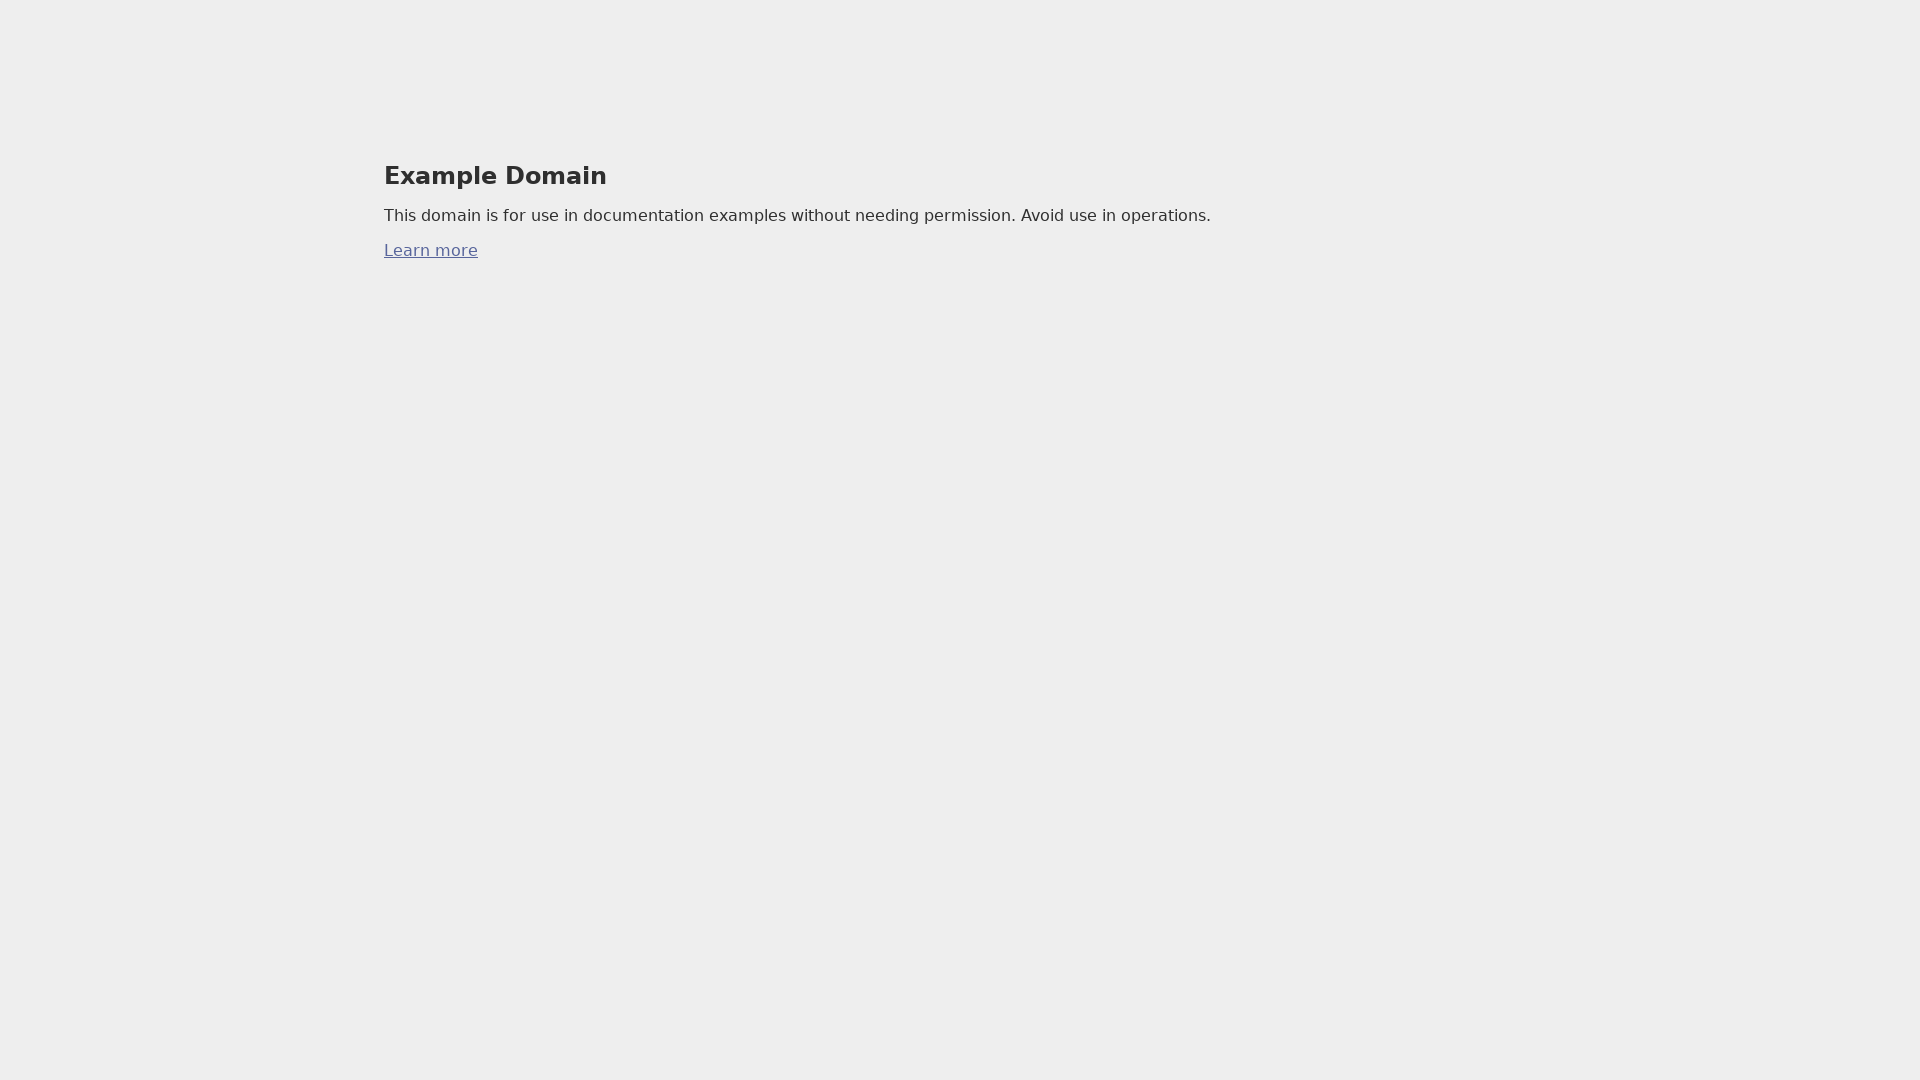

Waited for layout adjustment at desktop viewport
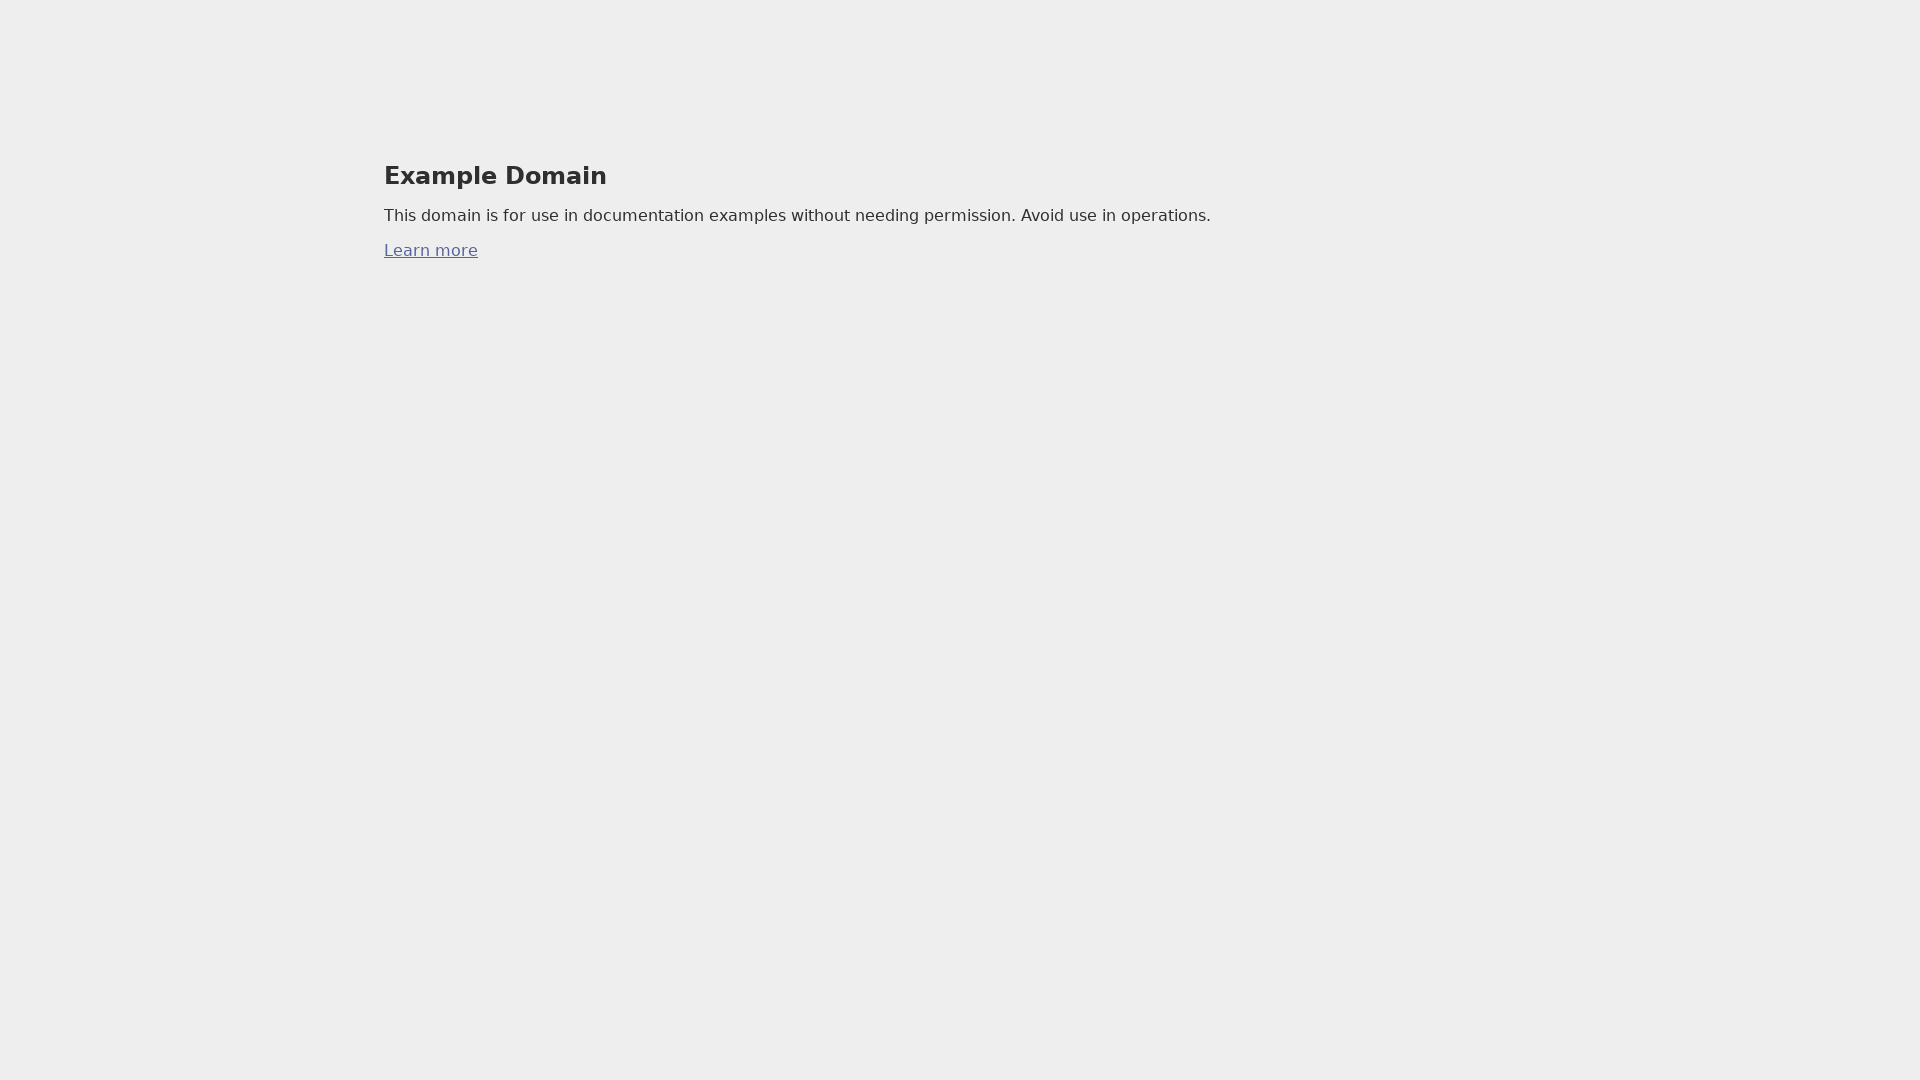

Retrieved body content at desktop size
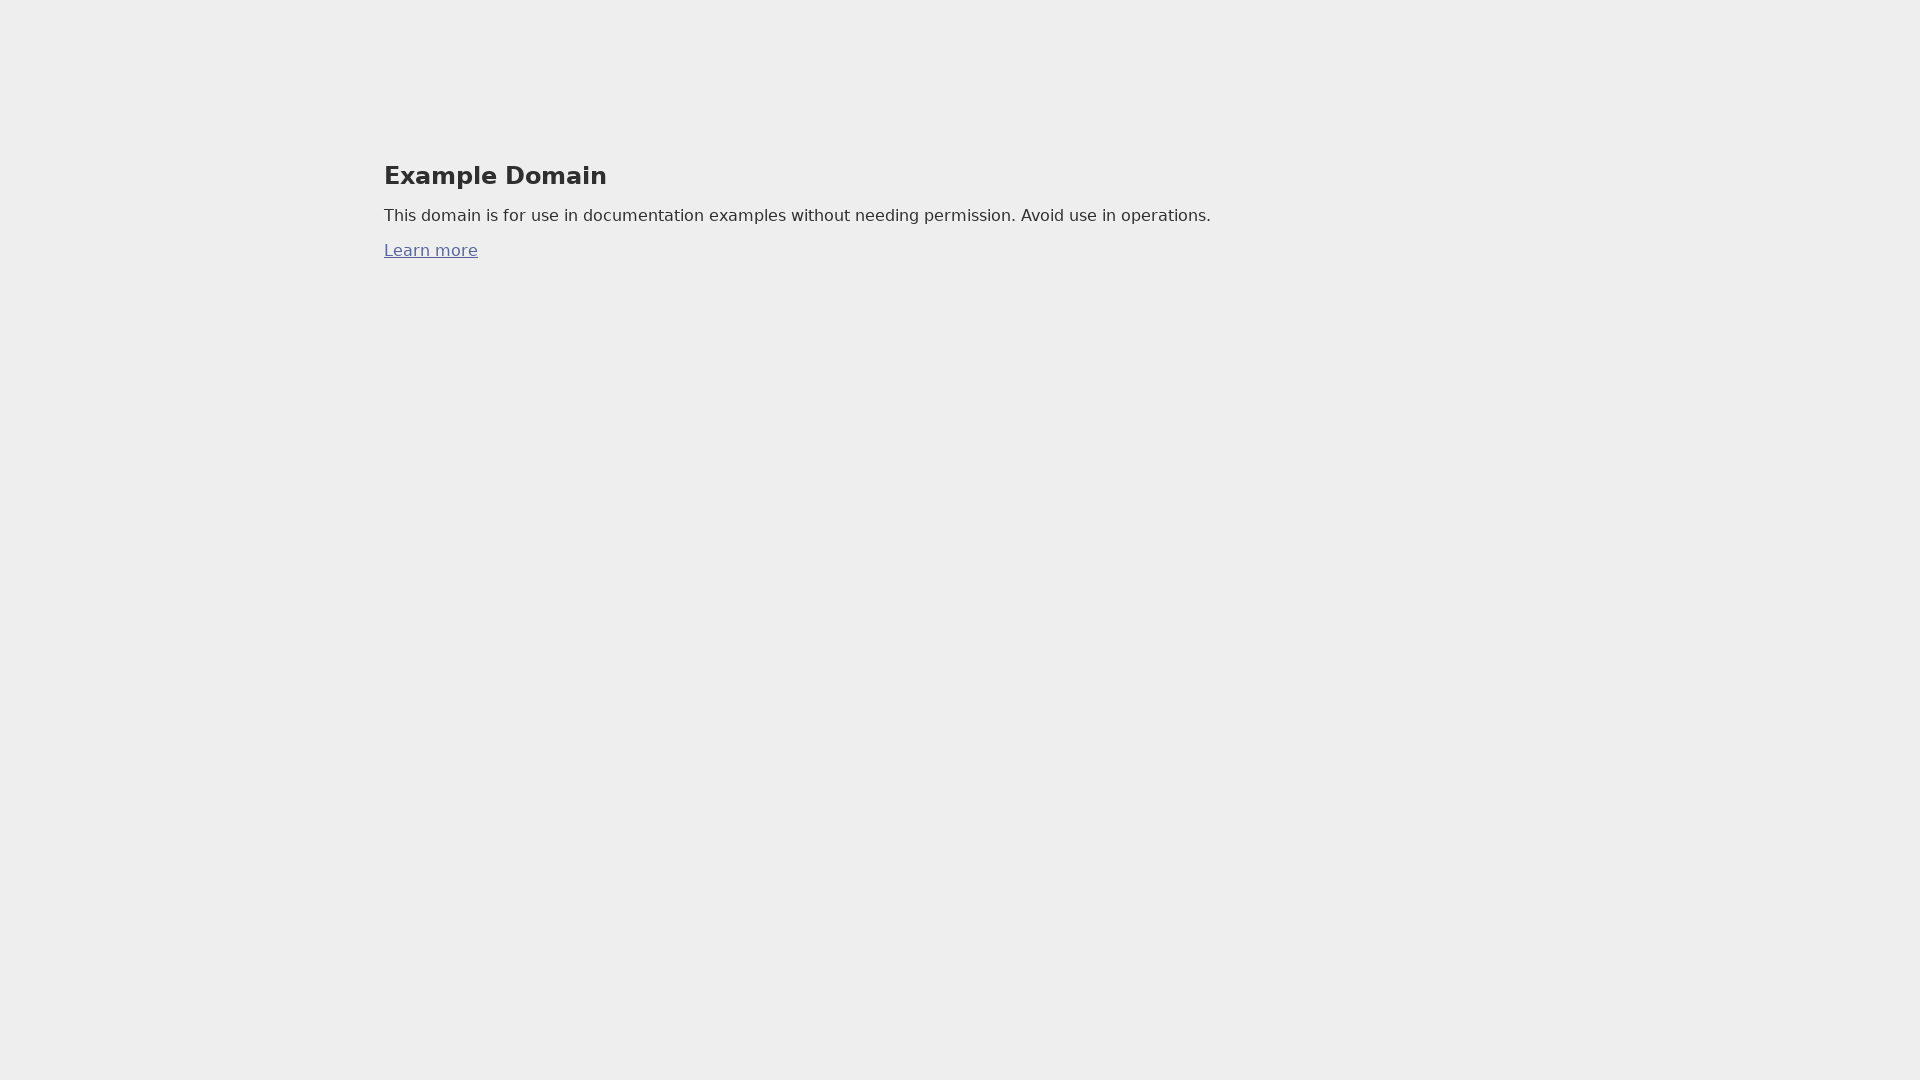

Verified page has content at desktop size
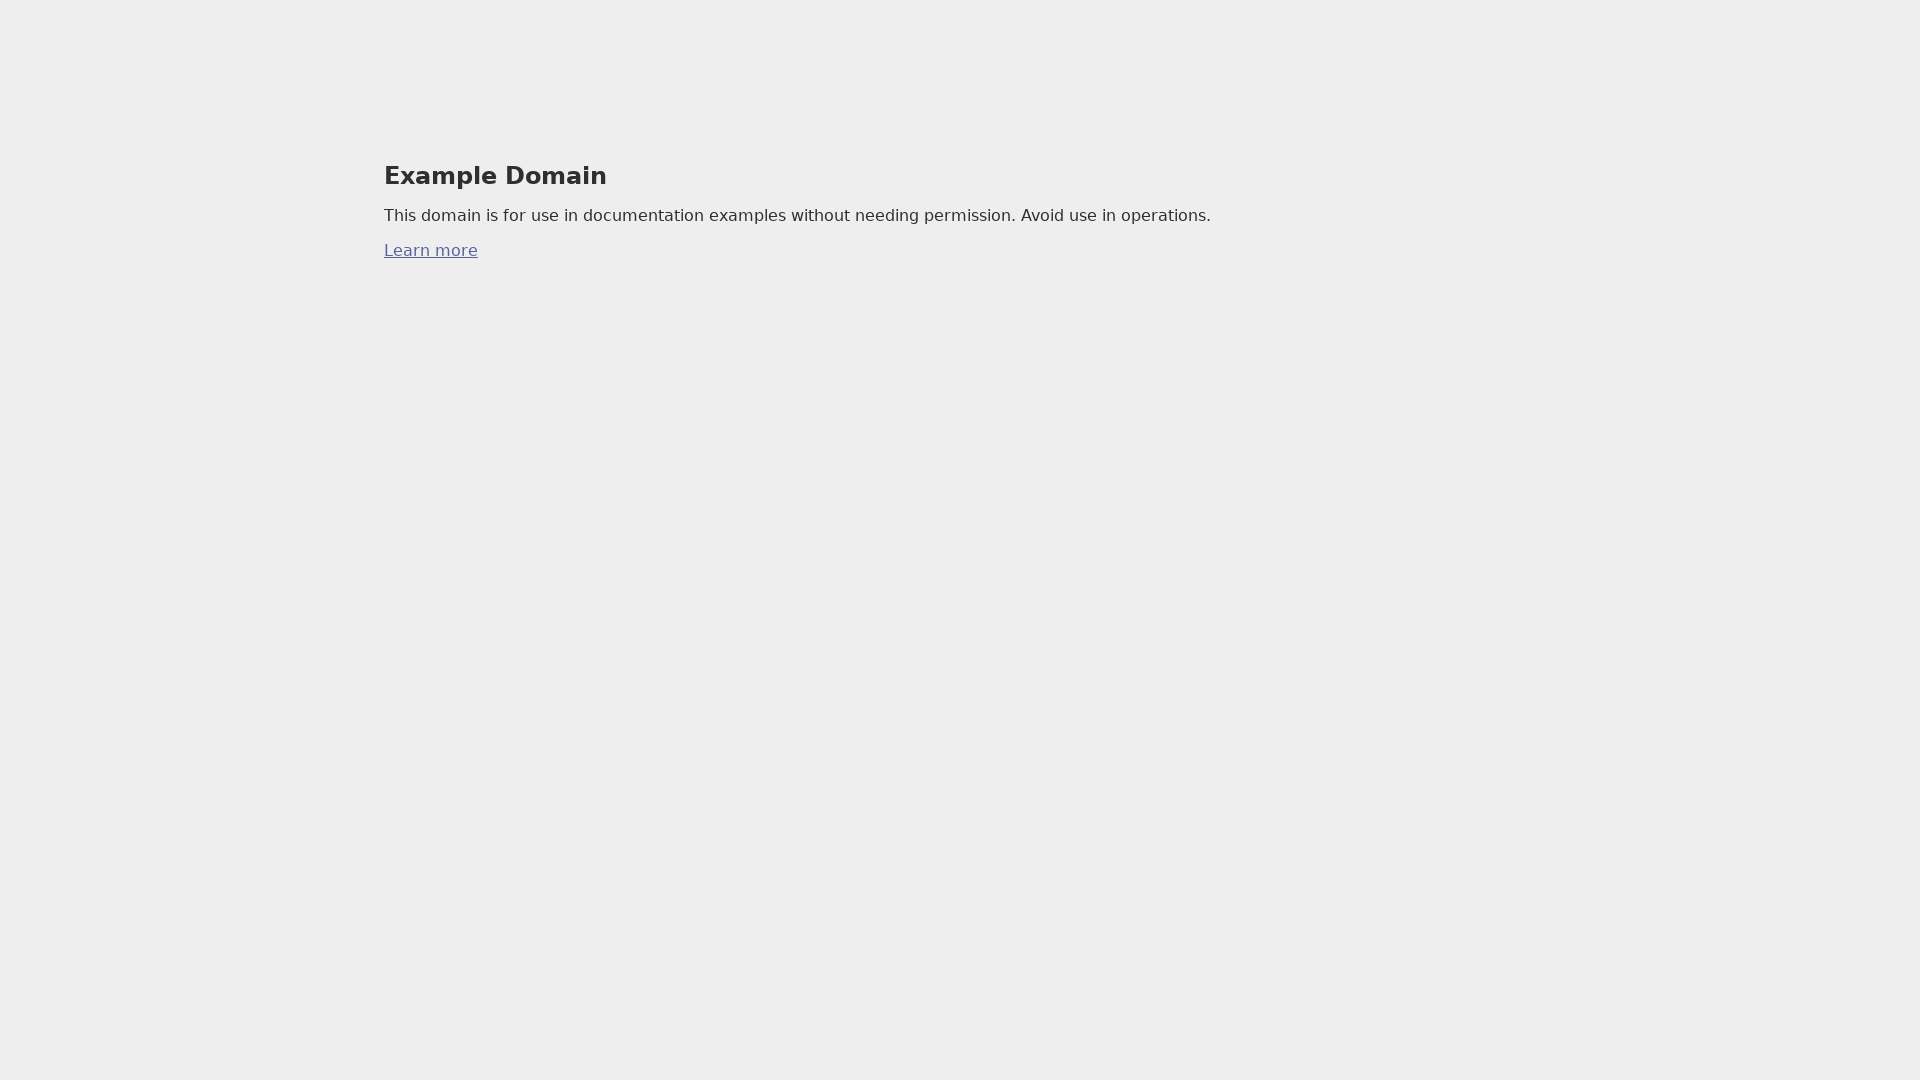

Set viewport to tablet (768x1024)
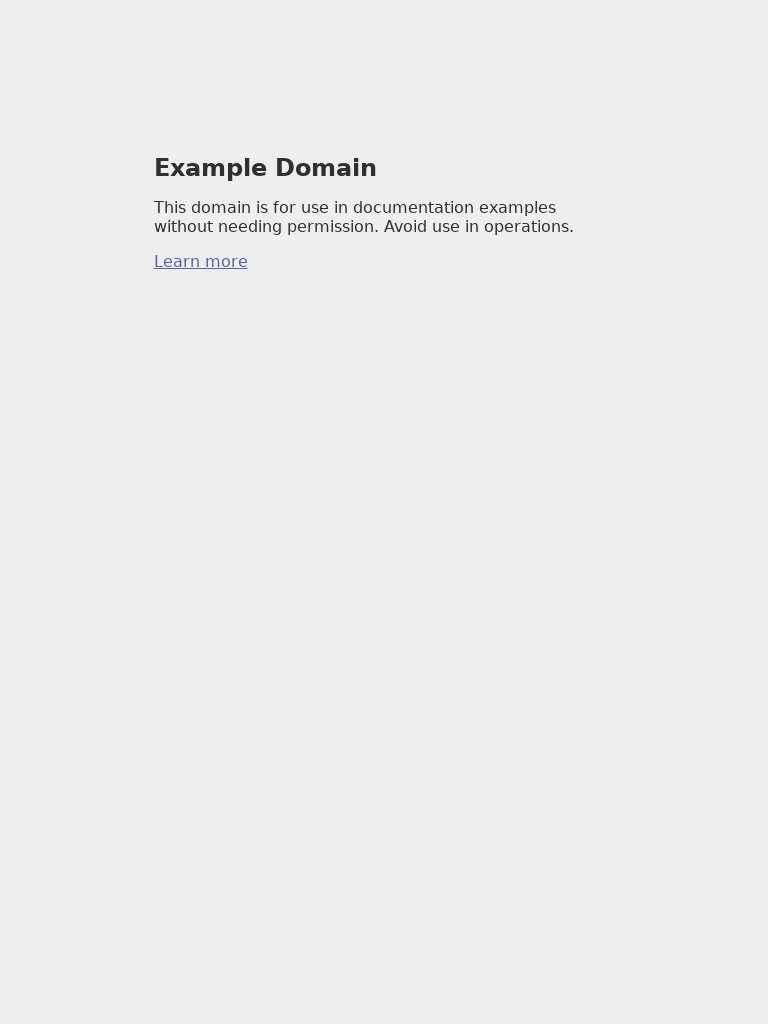

Waited for layout adjustment at tablet viewport
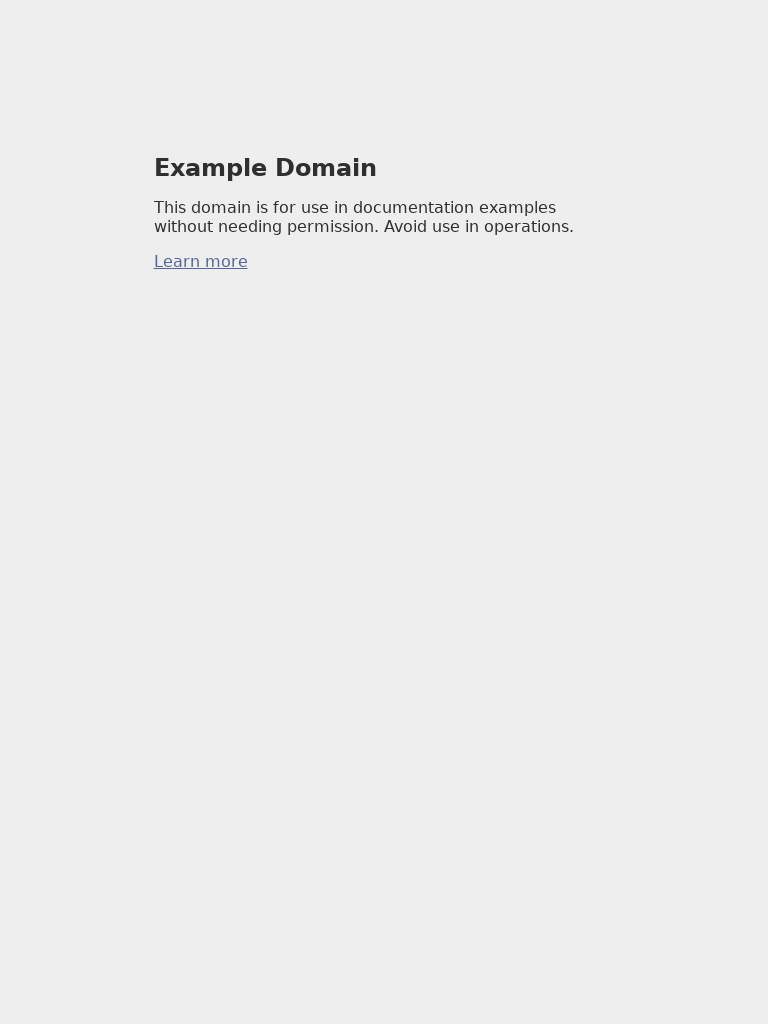

Retrieved body content at tablet size
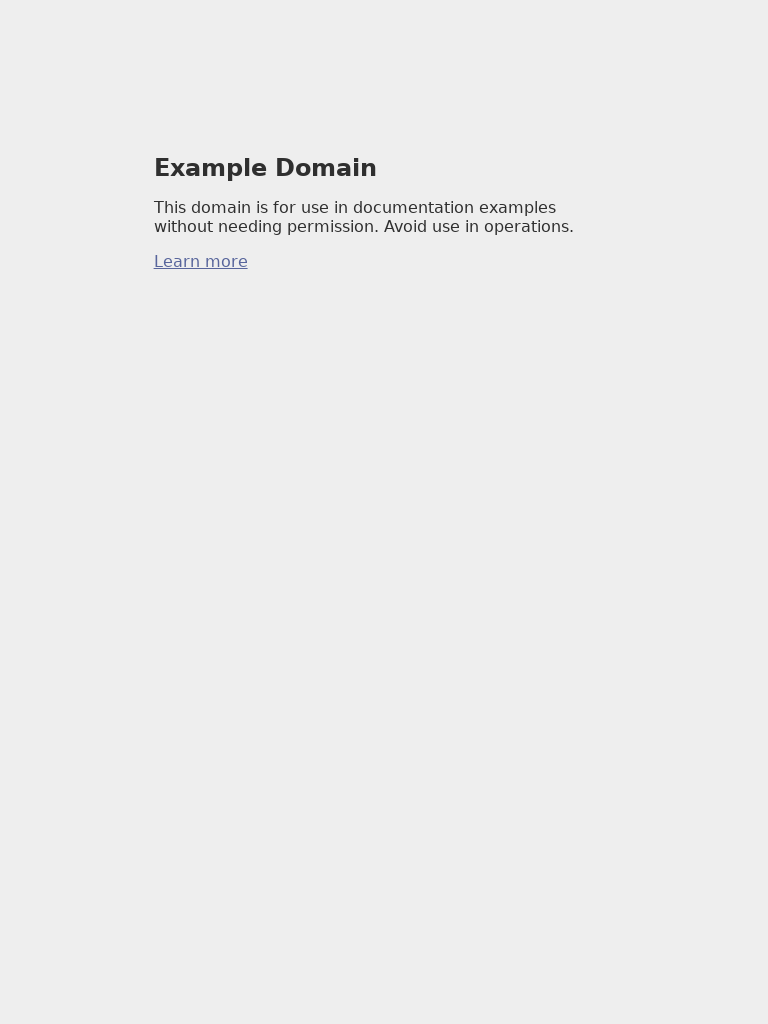

Verified page has content at tablet size
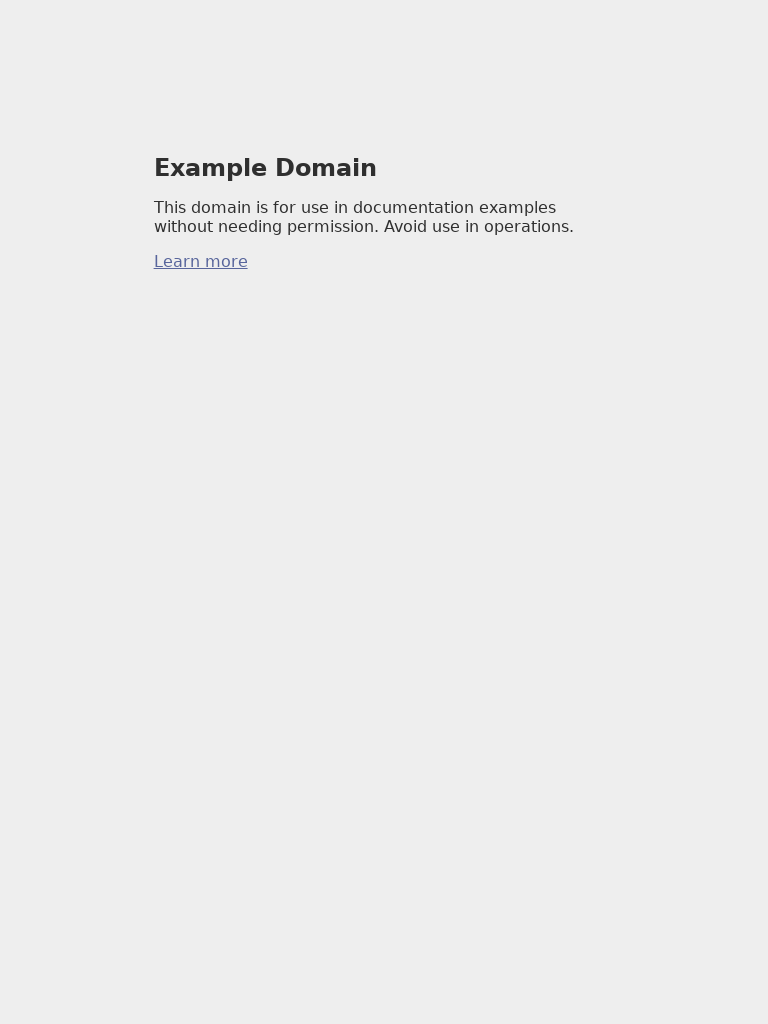

Set viewport to mobile (375x667)
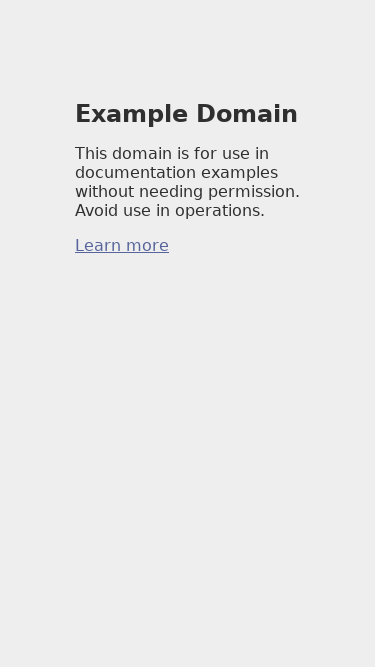

Waited for layout adjustment at mobile viewport
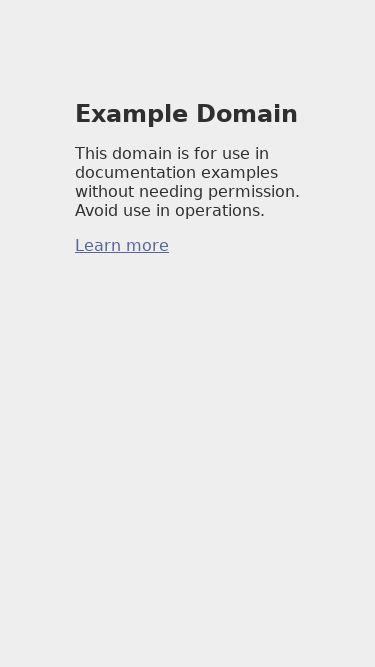

Retrieved body content at mobile size
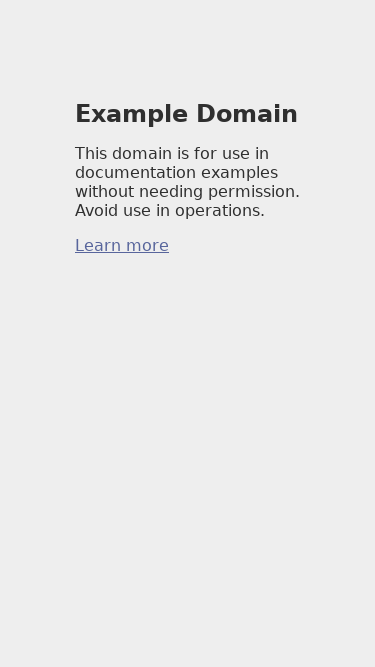

Verified page has content at mobile size
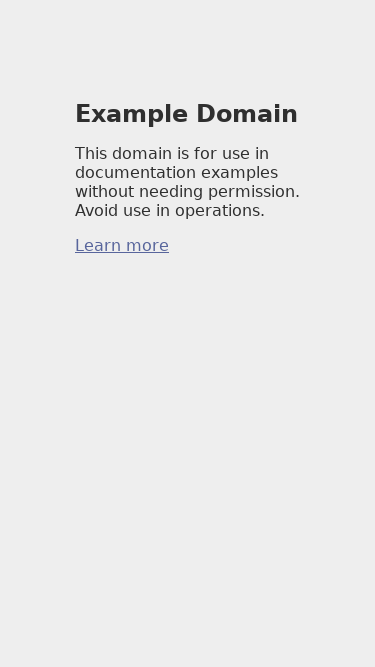

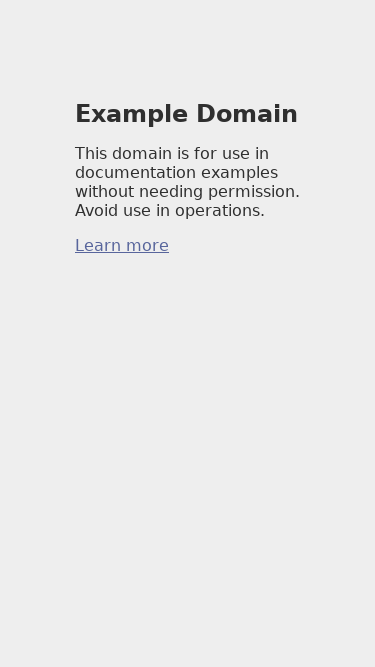